Tests the product search functionality on automationexercise.com by navigating to the products page, searching for "blue" products, and verifying that the search results display correctly including a "blue top" product.

Starting URL: http://automationexercise.com

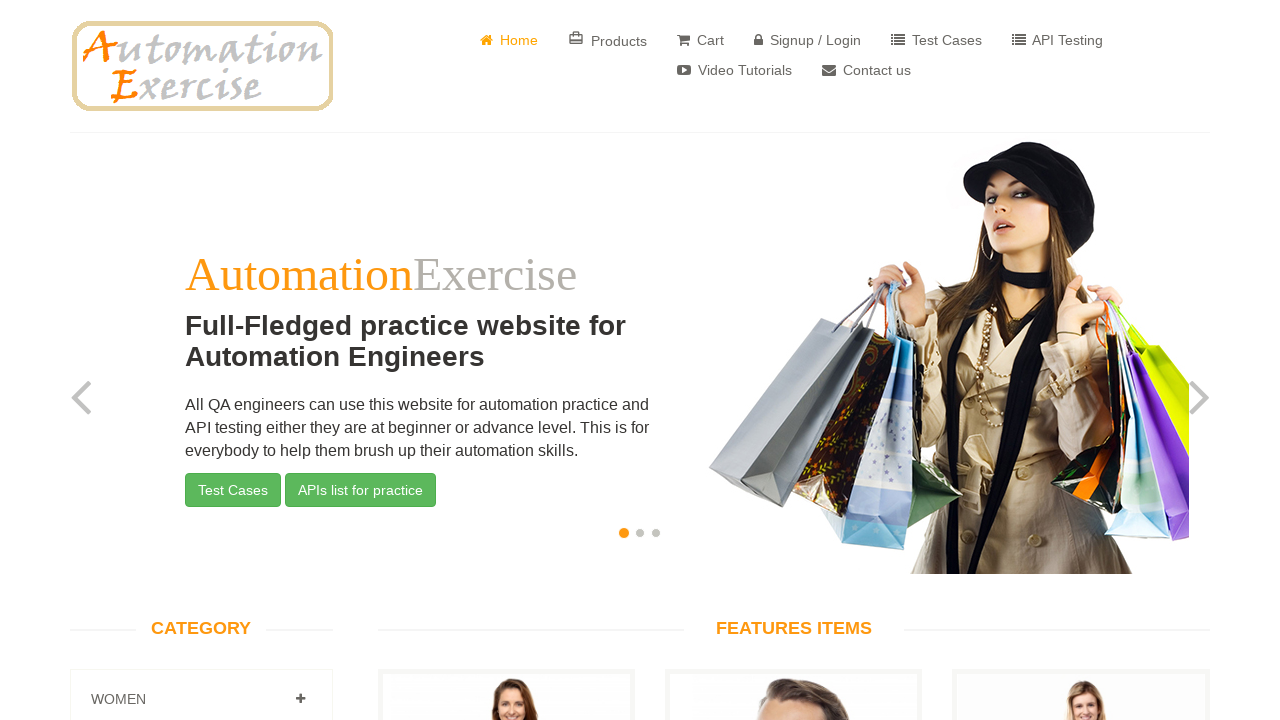

Home page loaded and URL verified
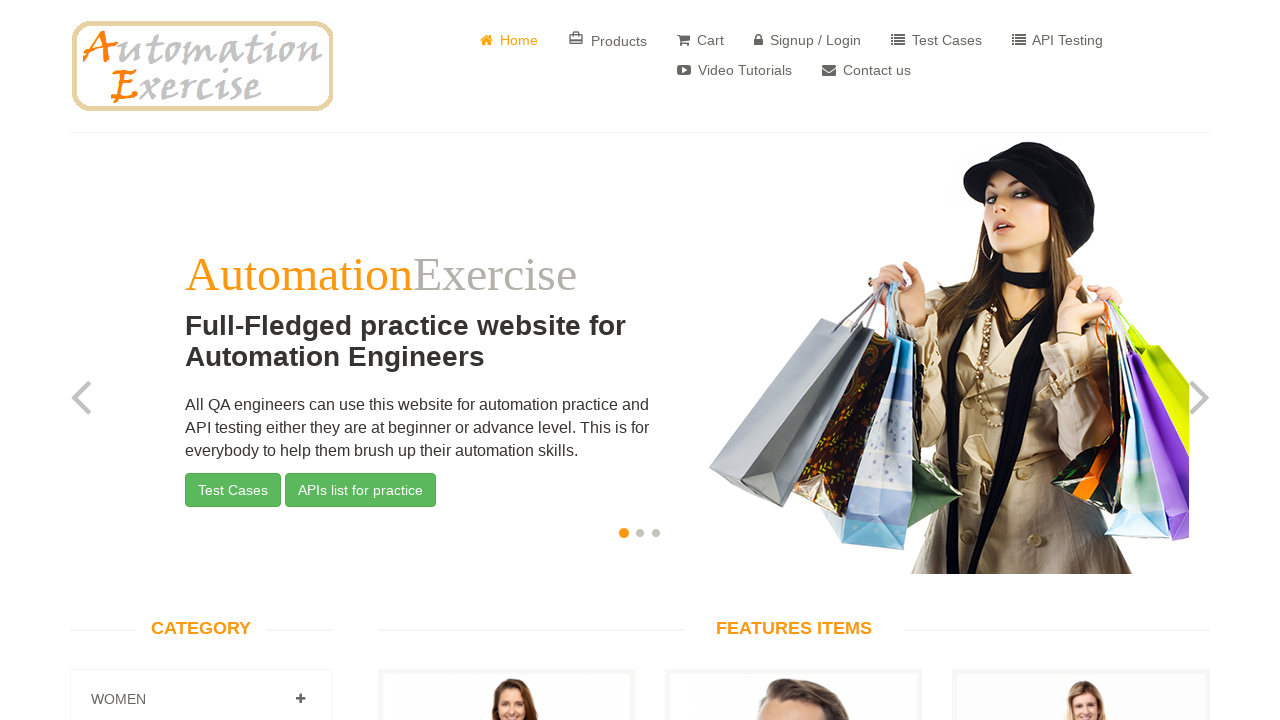

Clicked on Products button in navigation at (608, 40) on a[href='/products']
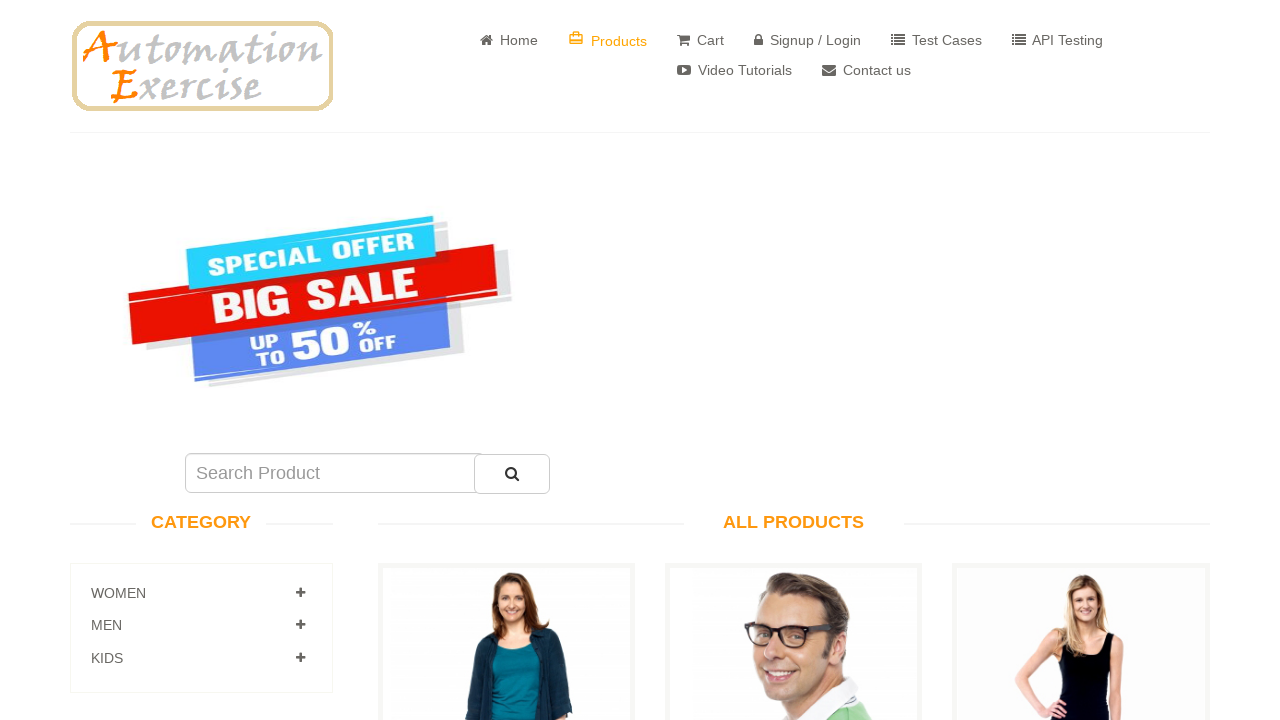

All Products page title verified
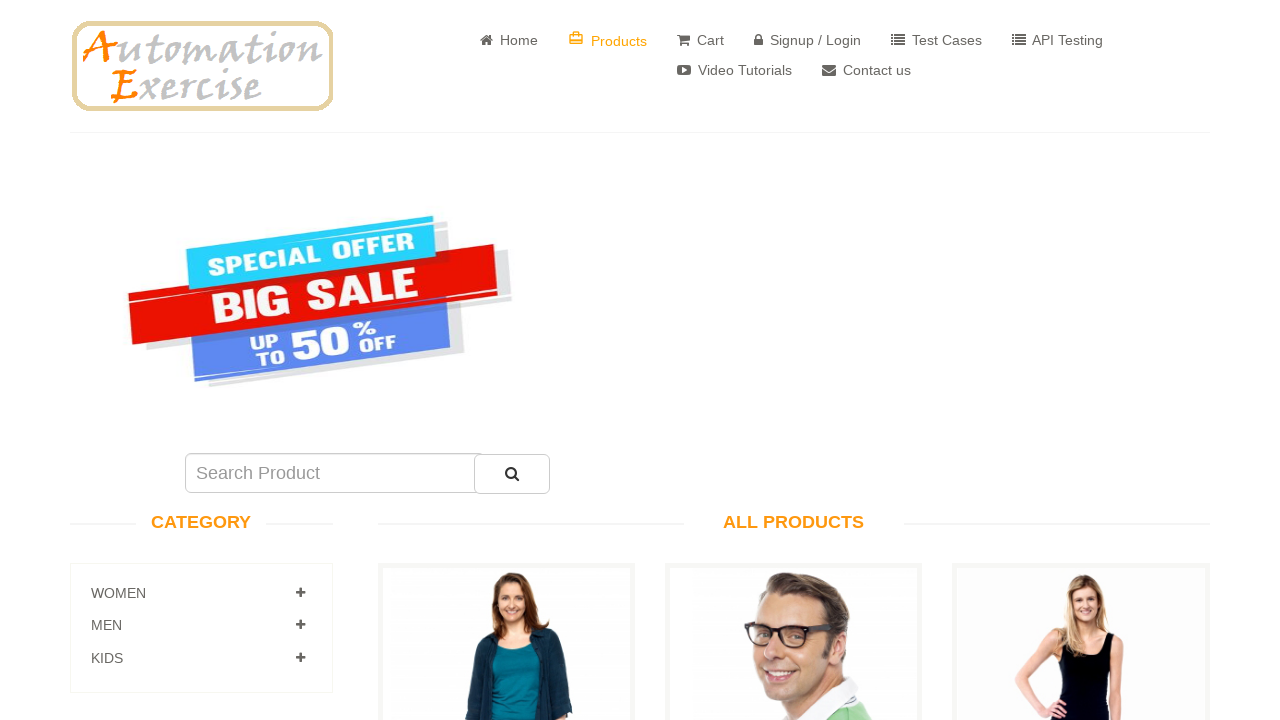

Entered 'blue' in product search box on #search_product
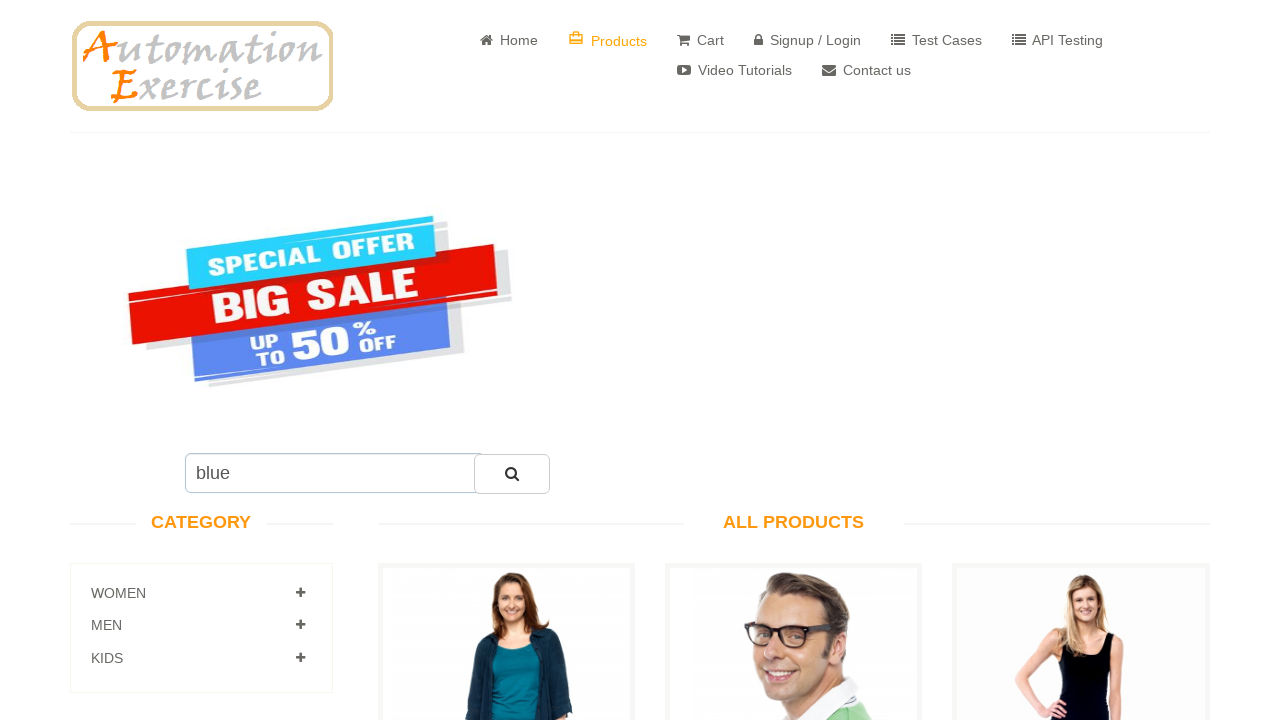

Clicked search button to search for products at (512, 474) on #submit_search
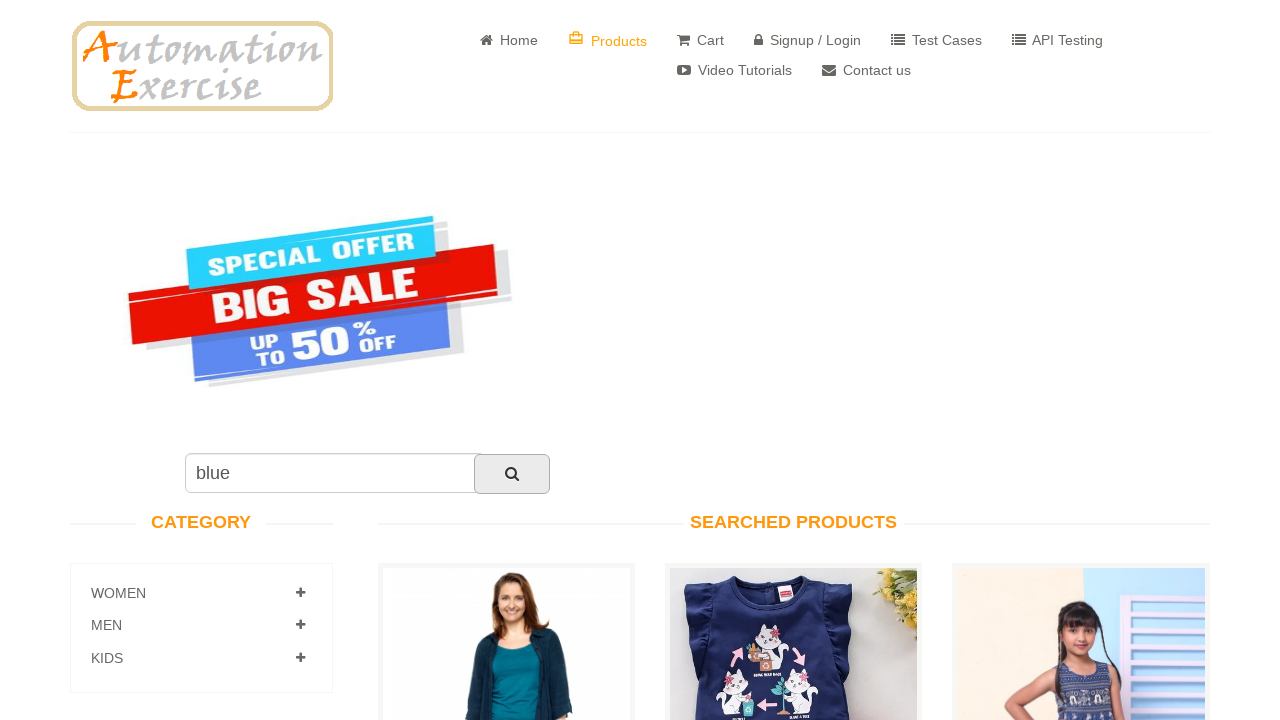

Searched Products page title verified
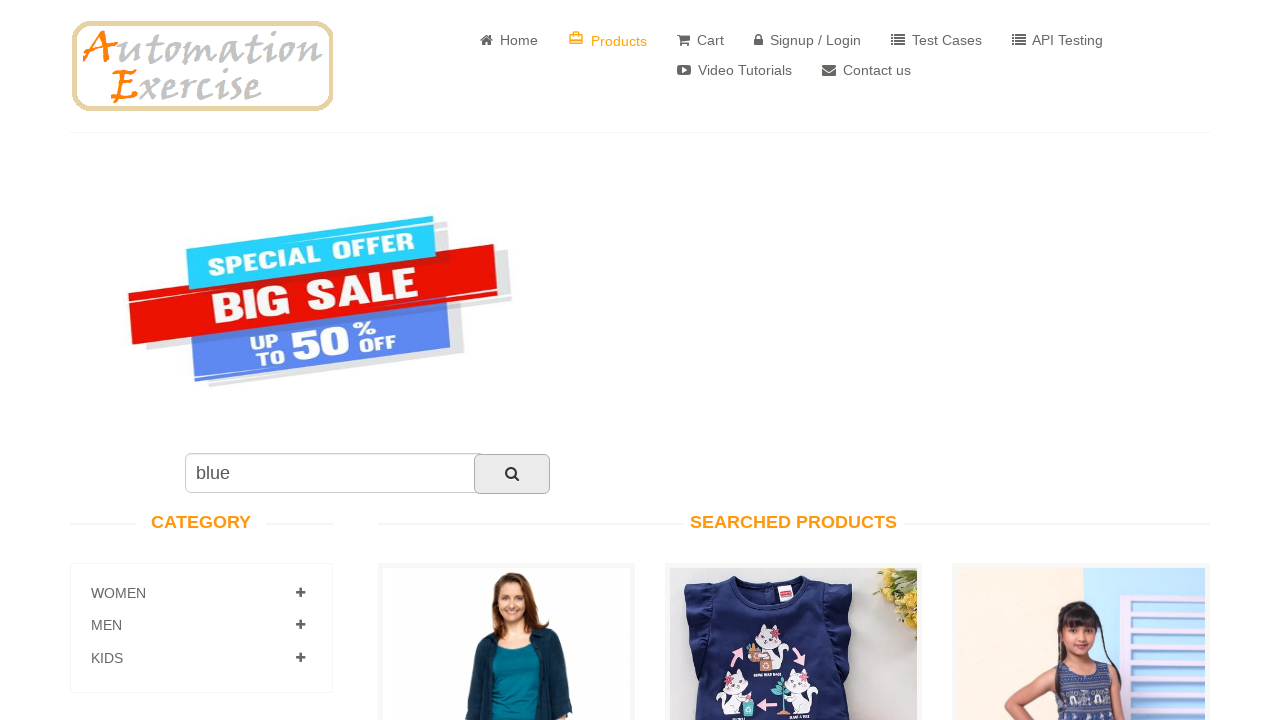

Clicked View Product button for first search result at (506, 361) on a[href*='/product_details/']:first-of-type
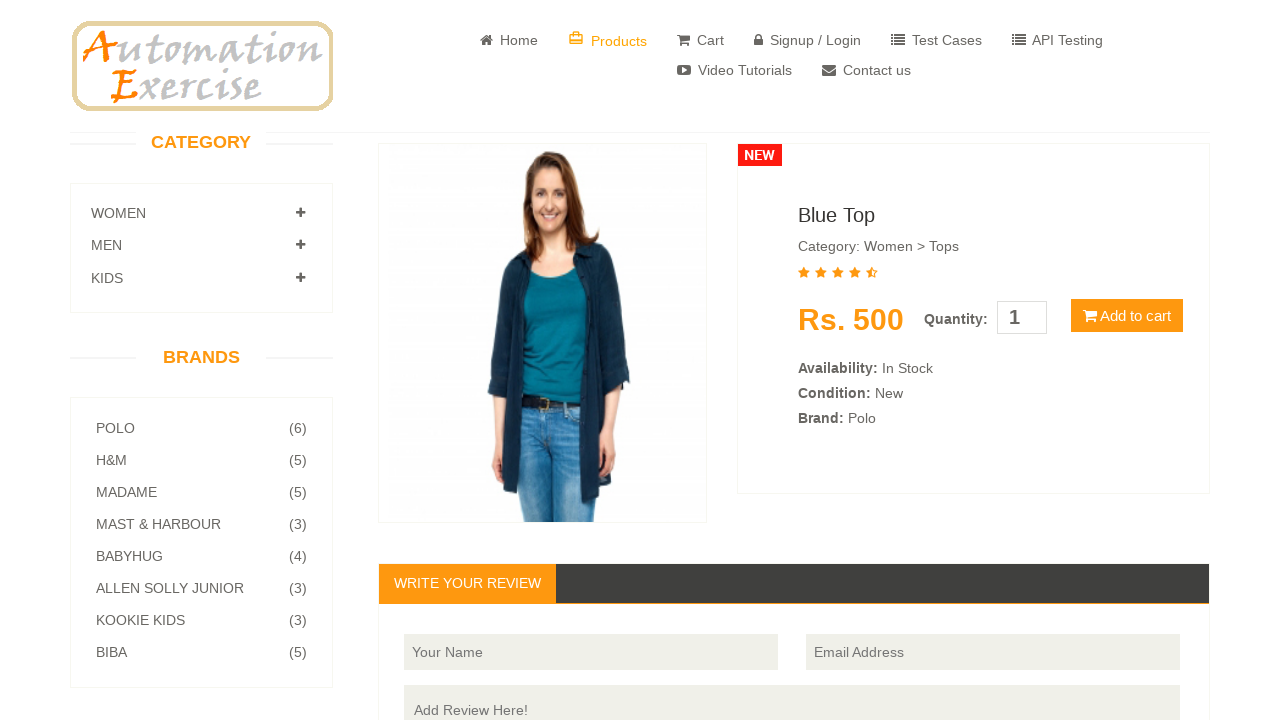

Blue Top product page loaded and verified
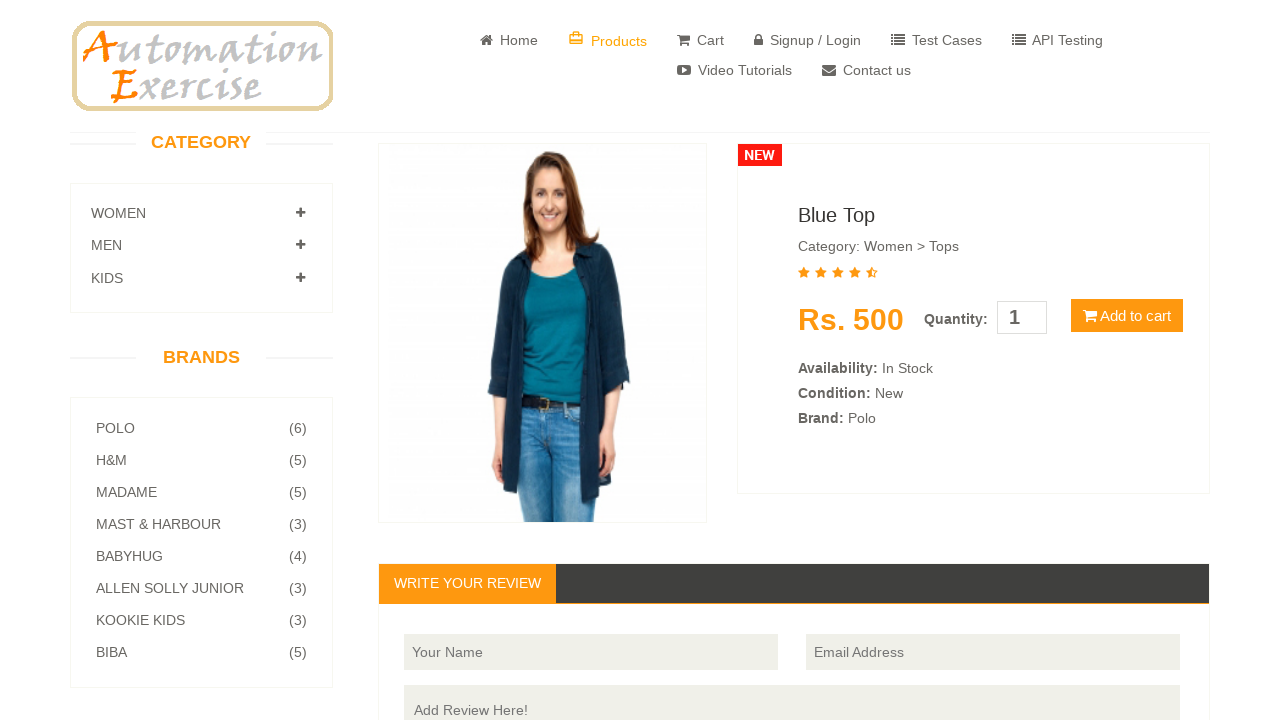

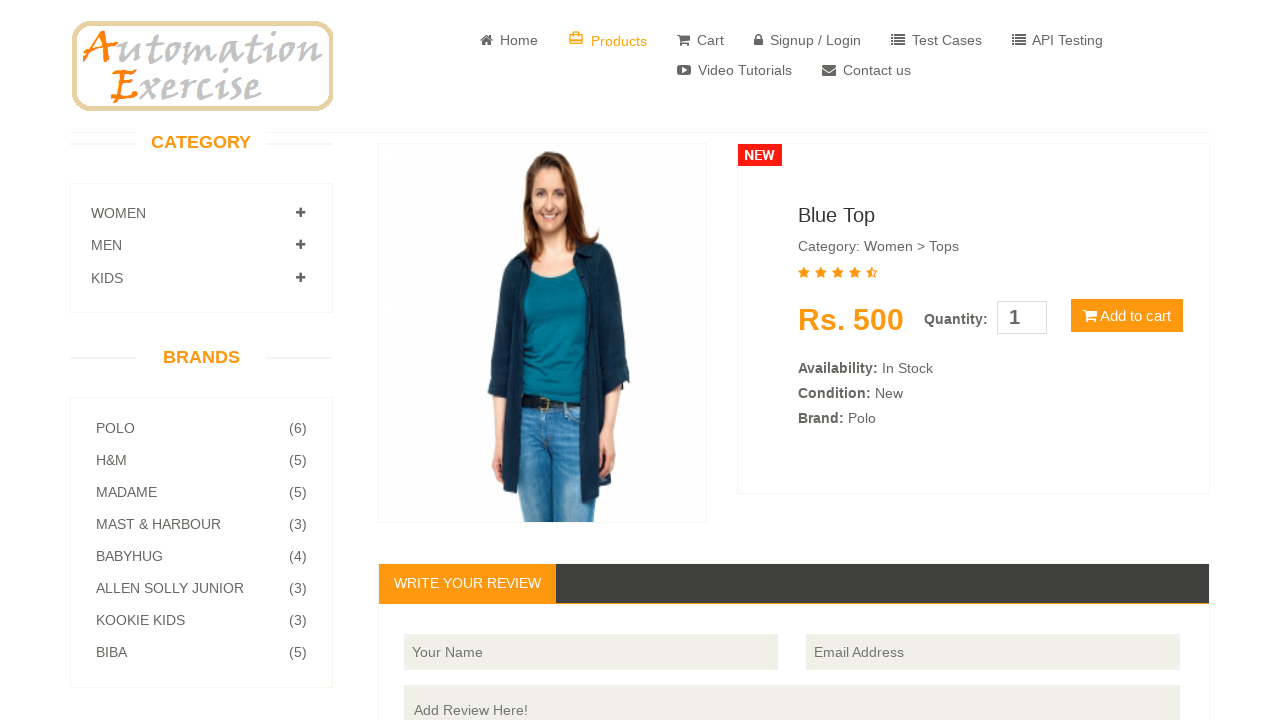